Navigates to the ivress.co.jp topslide page. This is a minimal test that only performs navigation with no additional actions.

Starting URL: https://ivress.co.jp/topslide.html

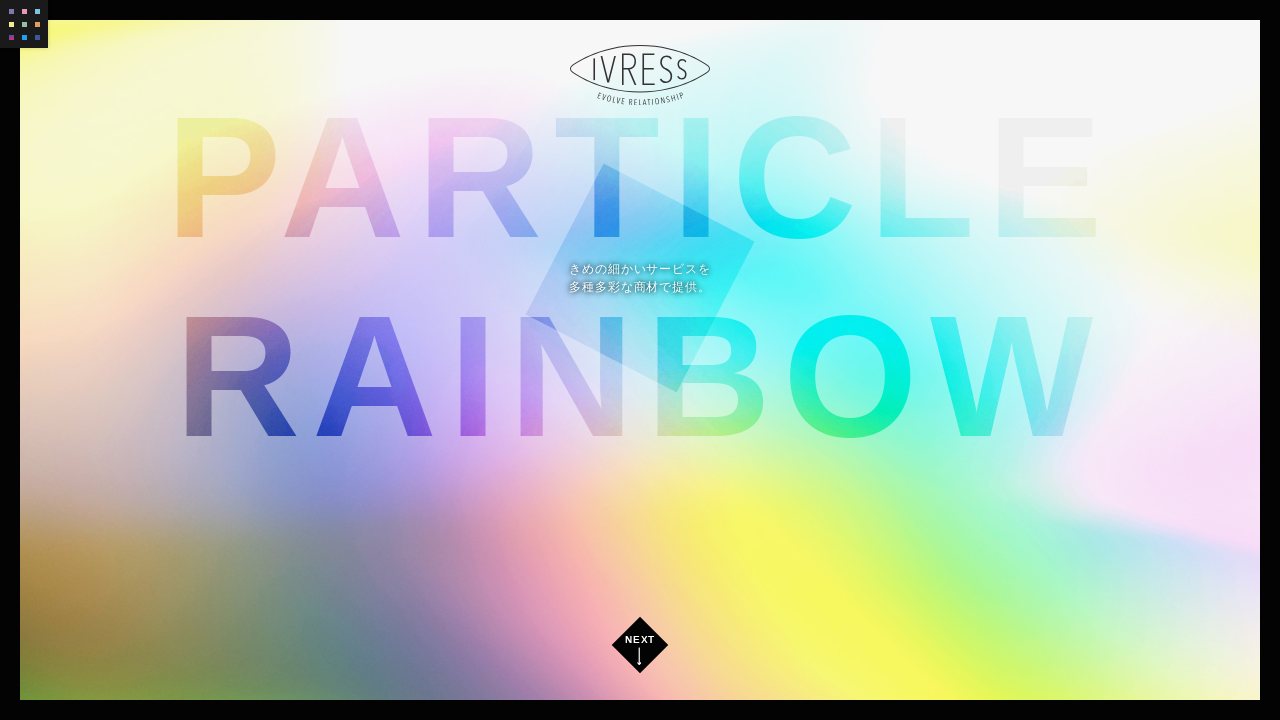

Navigated to https://ivress.co.jp/topslide.html and waited for DOM content to load
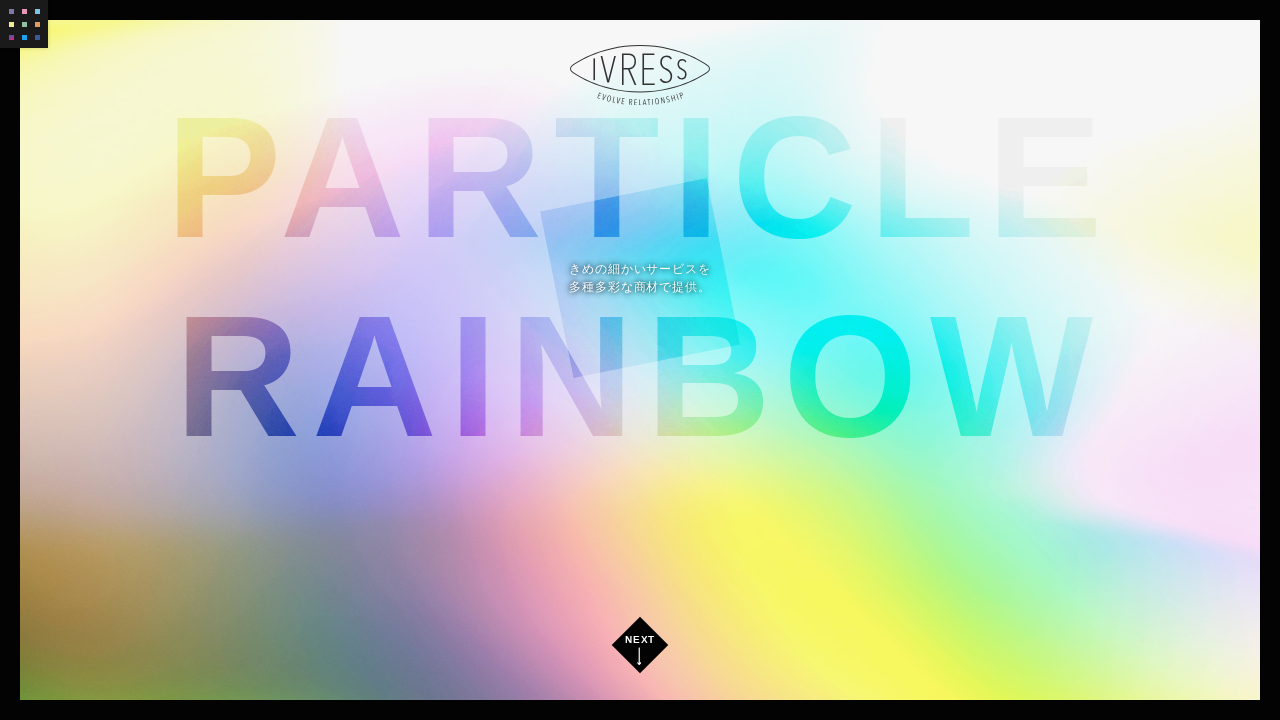

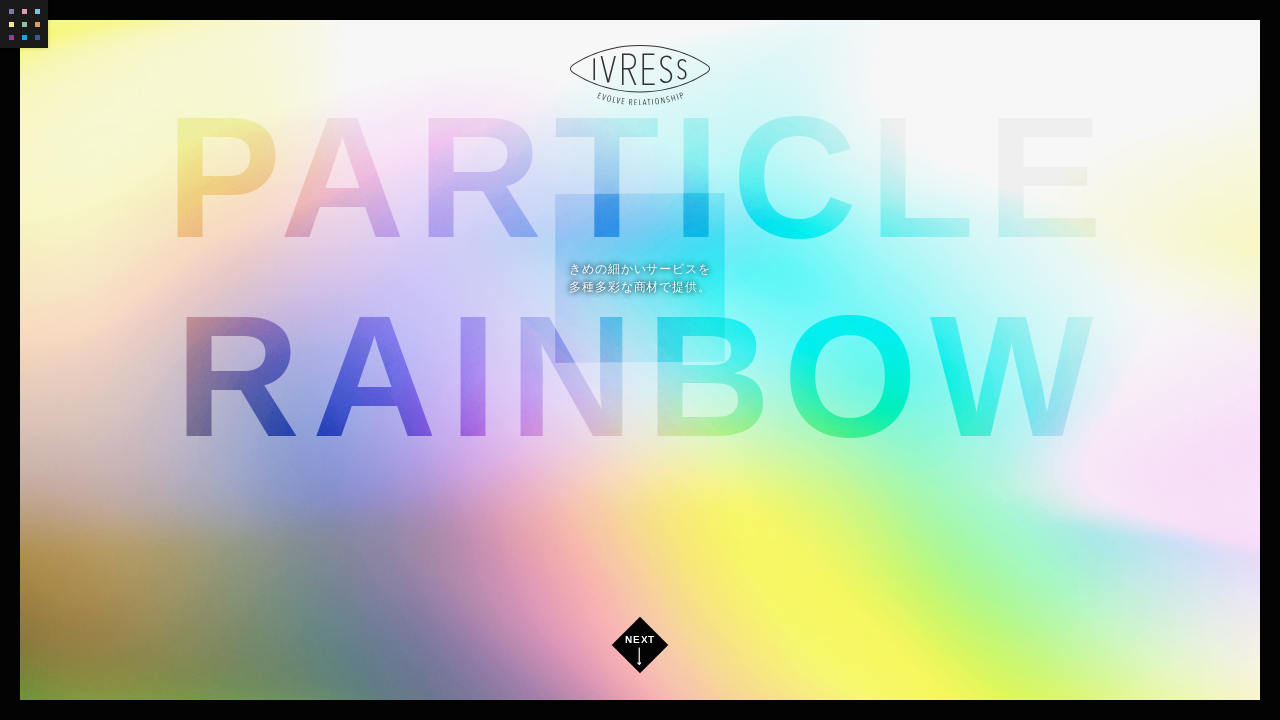